Tests the table filter functionality by entering "Rice" in the search field and verifying that all displayed results contain "Rice"

Starting URL: https://rahulshettyacademy.com/seleniumPractise/#/offers

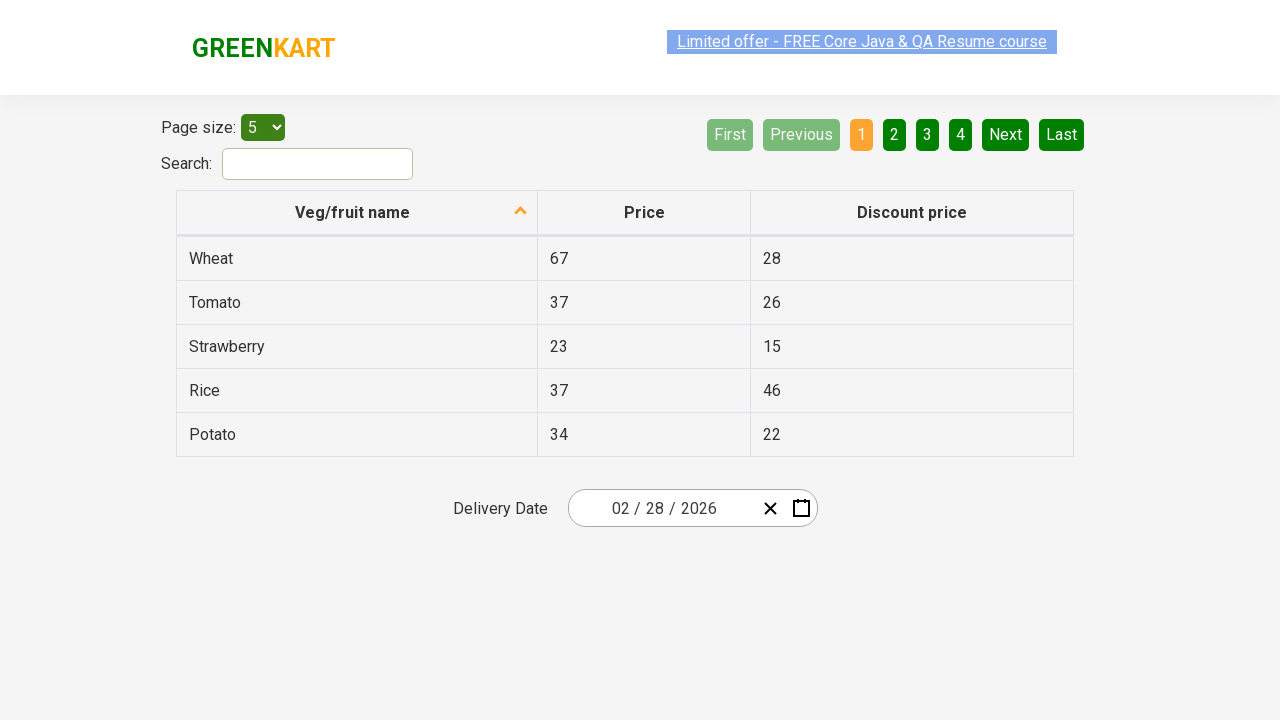

Table loaded - waited for first row element
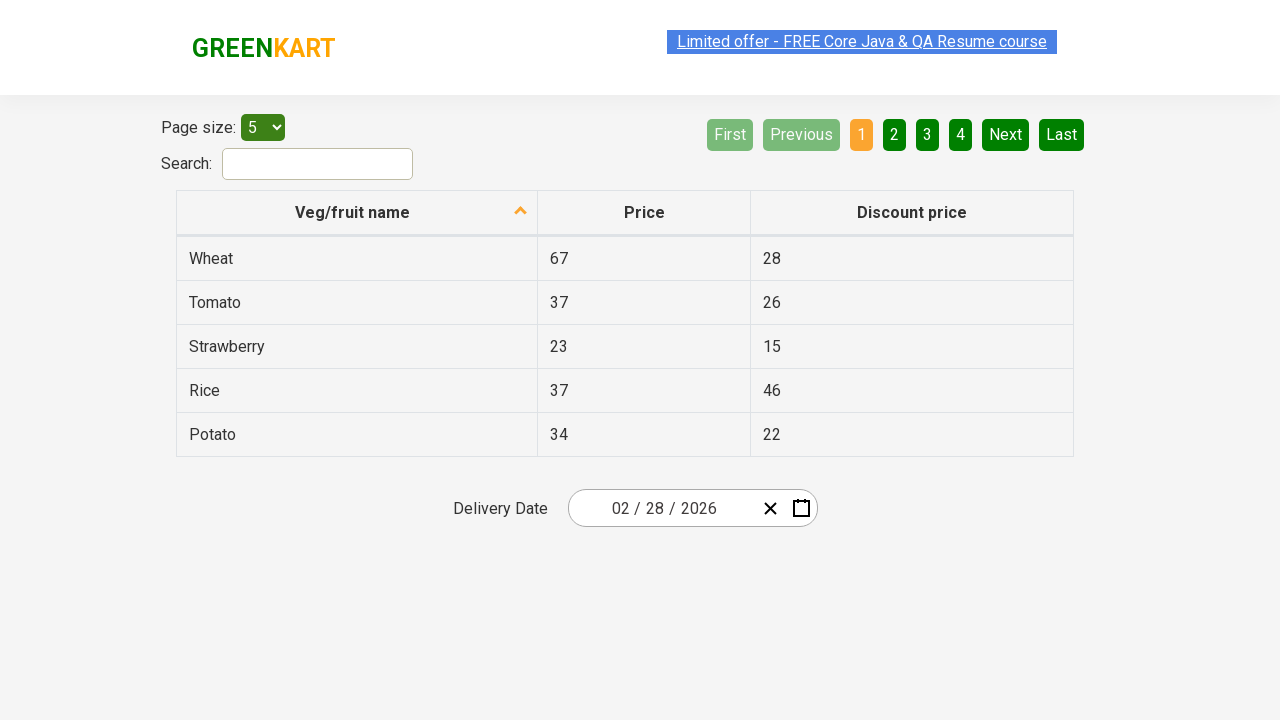

Entered 'Rice' in the search filter field on #search-field
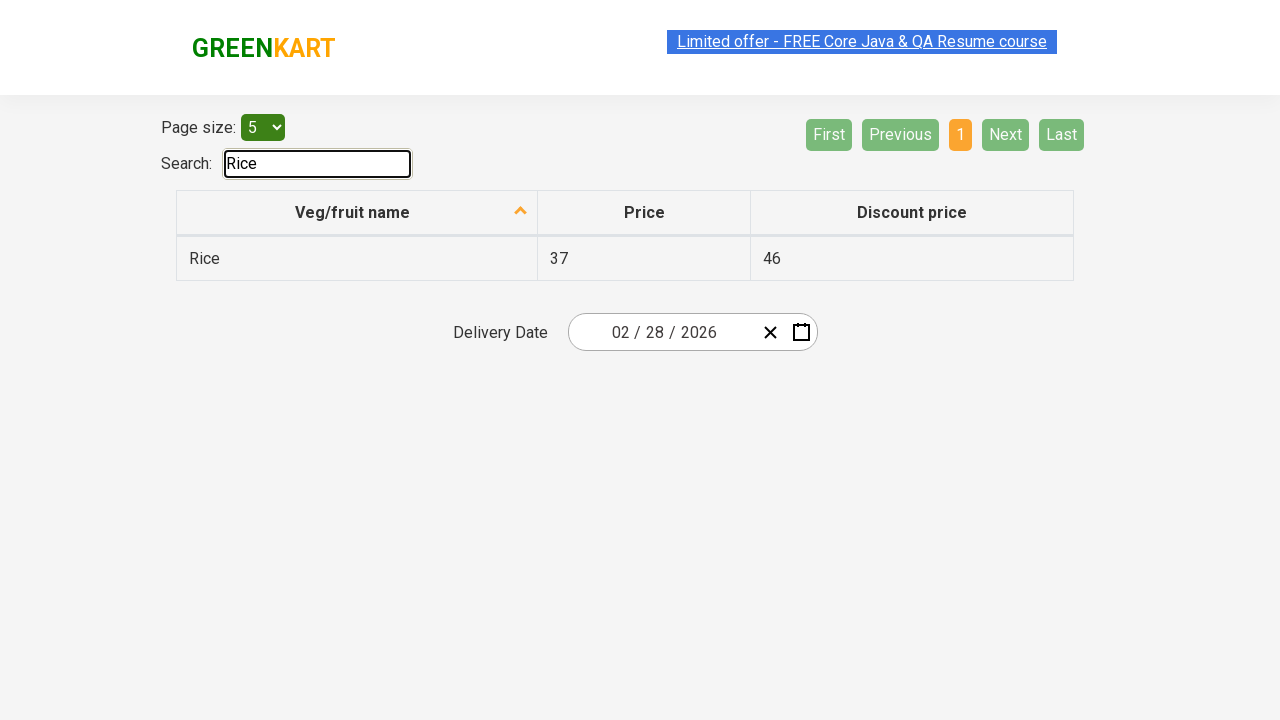

Waited 500ms for filter to apply
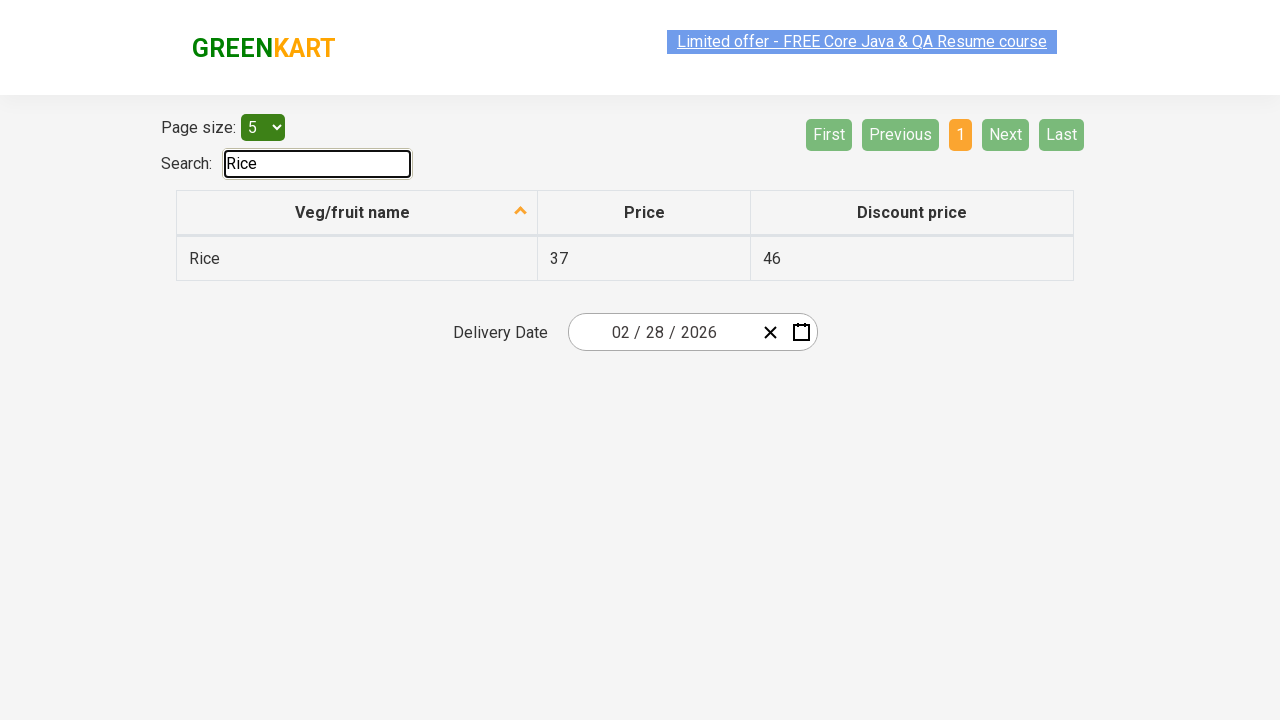

Retrieved 1 filtered results from the table
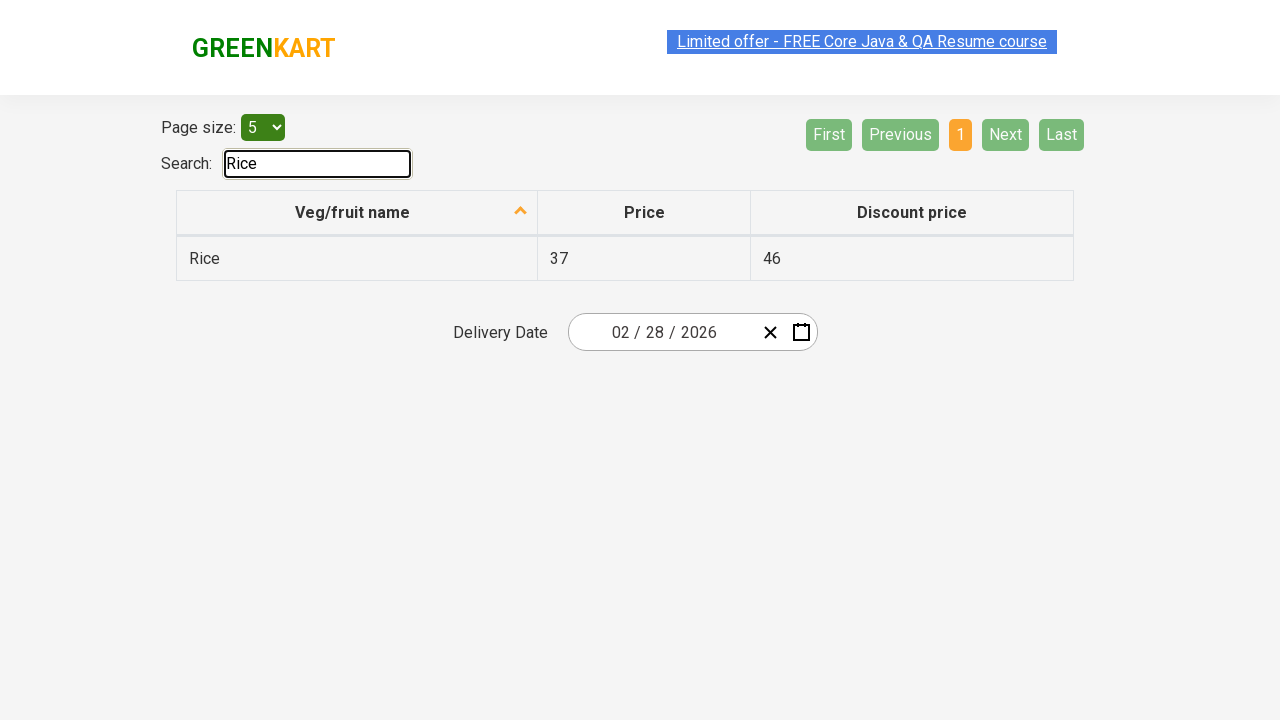

Counted 1 results containing 'Rice' out of 1 total results
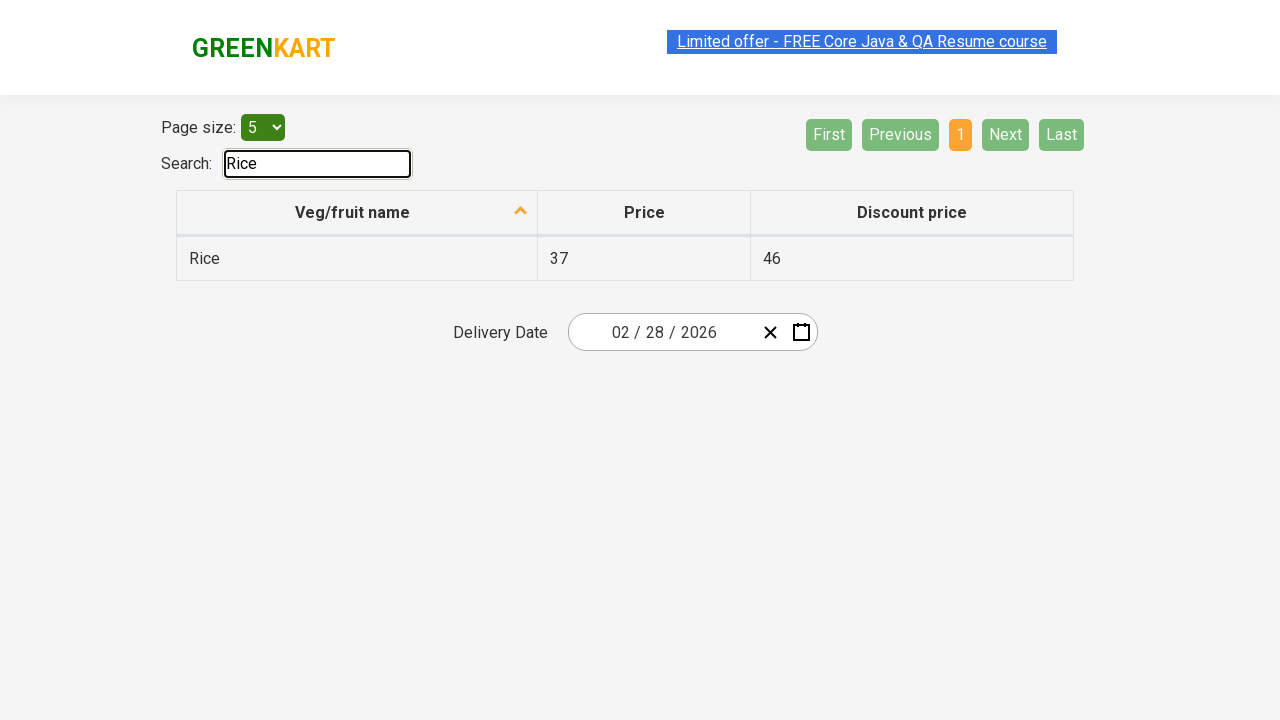

Assertion passed - all displayed results contain 'Rice'
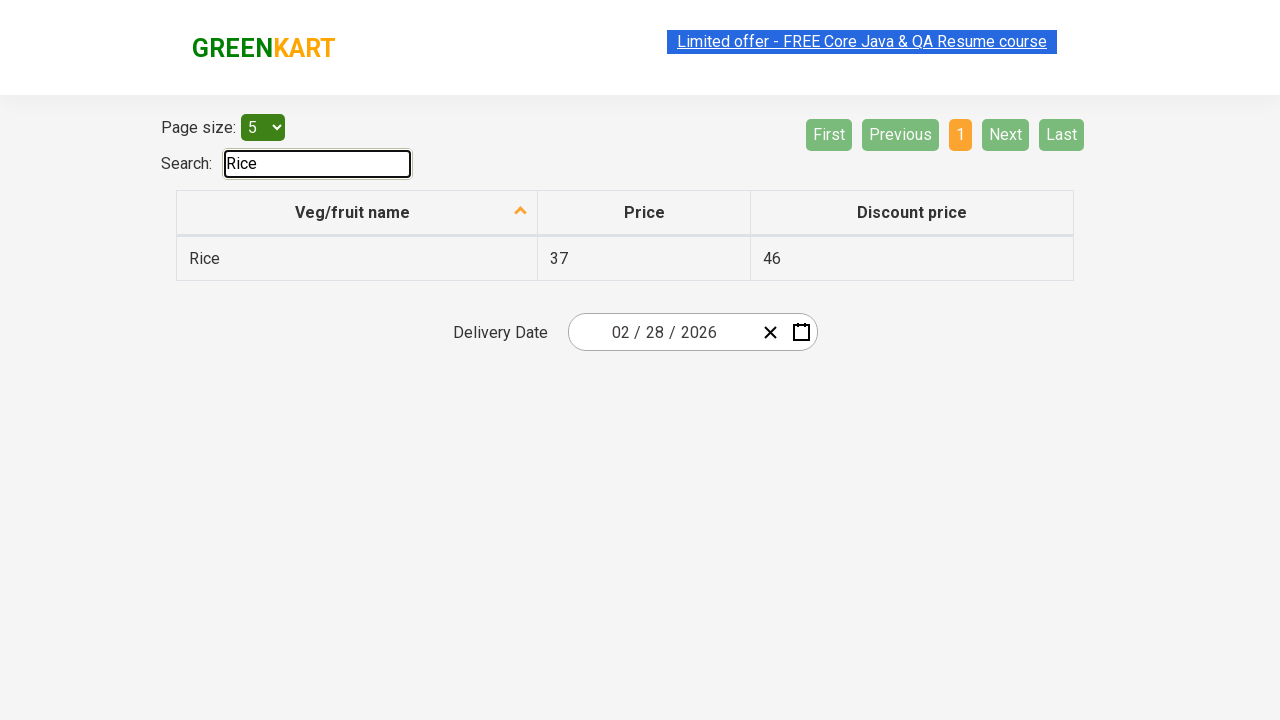

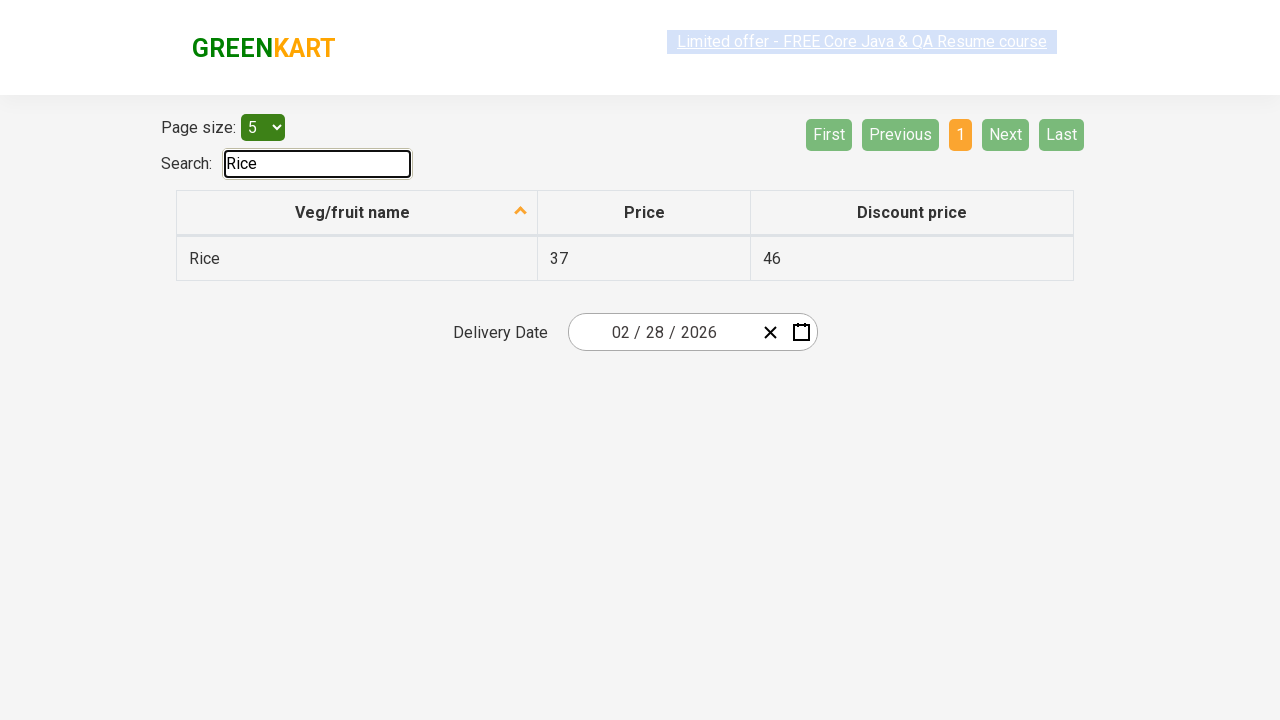